Tests JavaScript confirmation alert handling by clicking a button to trigger a confirmation dialog, accepting it, and verifying the result message displays correctly.

Starting URL: http://the-internet.herokuapp.com/javascript_alerts

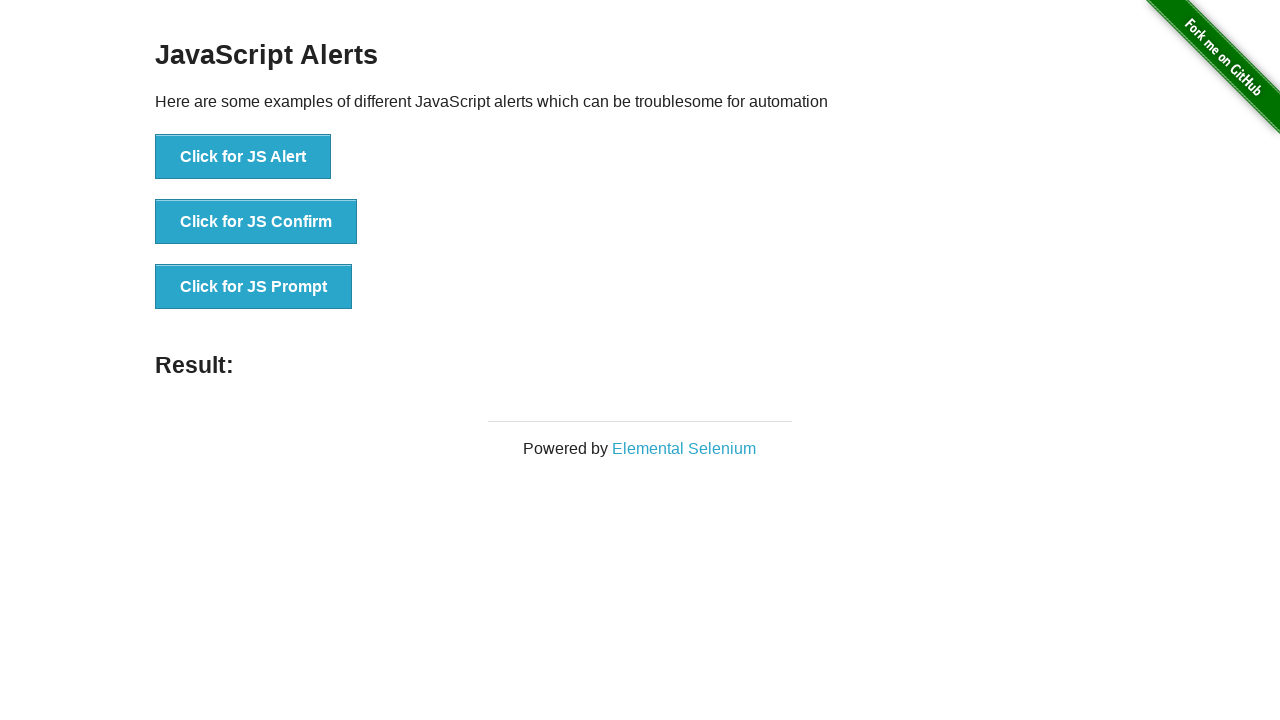

Clicked the second button to trigger JavaScript confirmation alert at (256, 222) on button >> nth=1
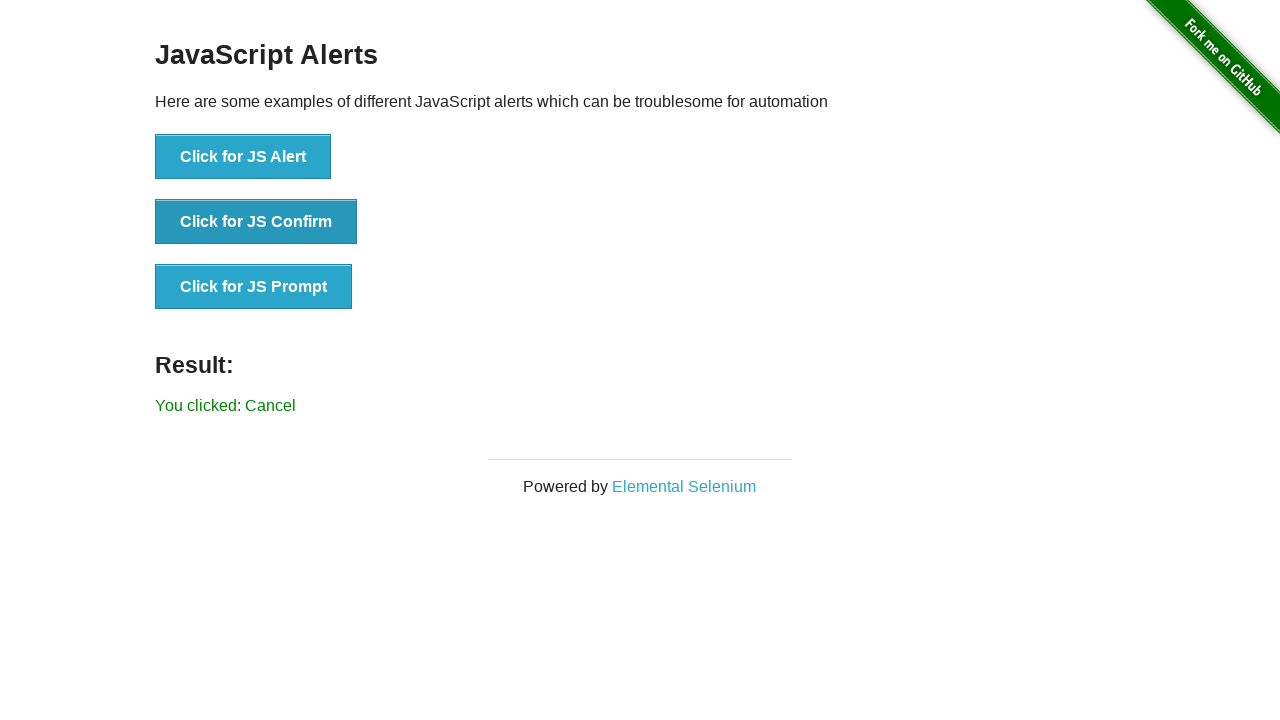

Set up dialog handler to accept confirmation dialogs
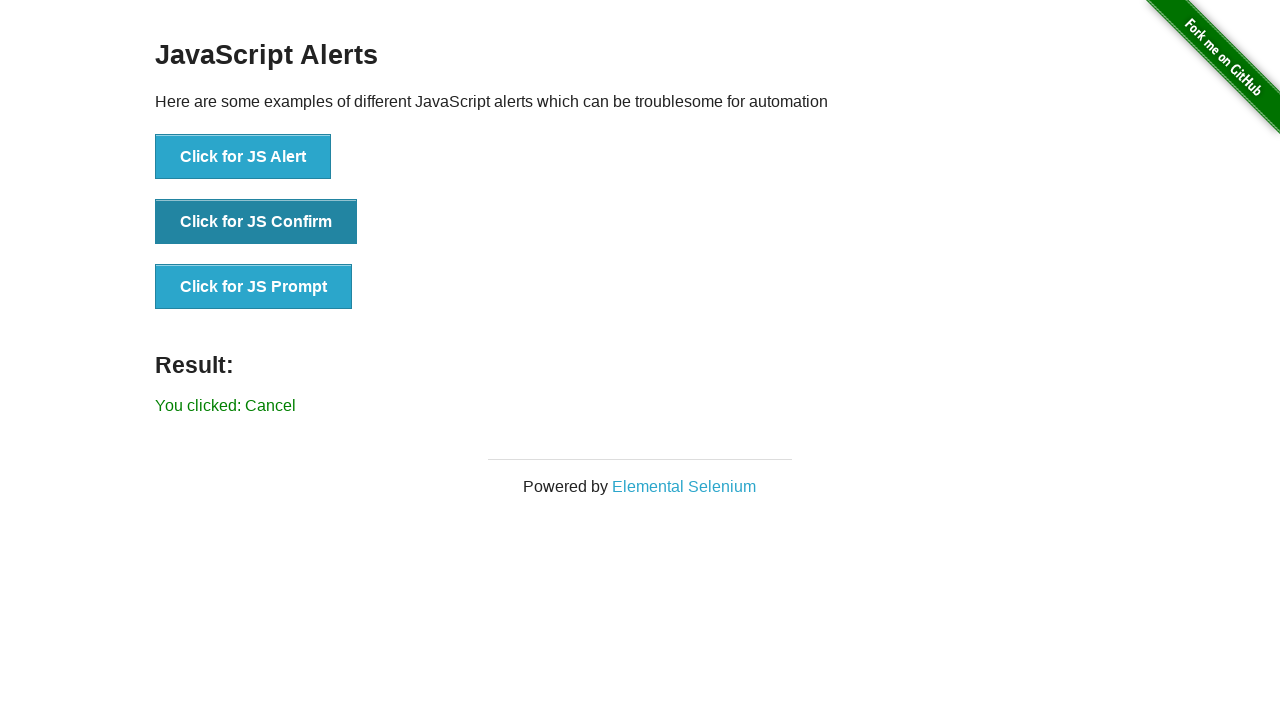

Re-clicked the second button to trigger confirmation alert with handler active at (256, 222) on button >> nth=1
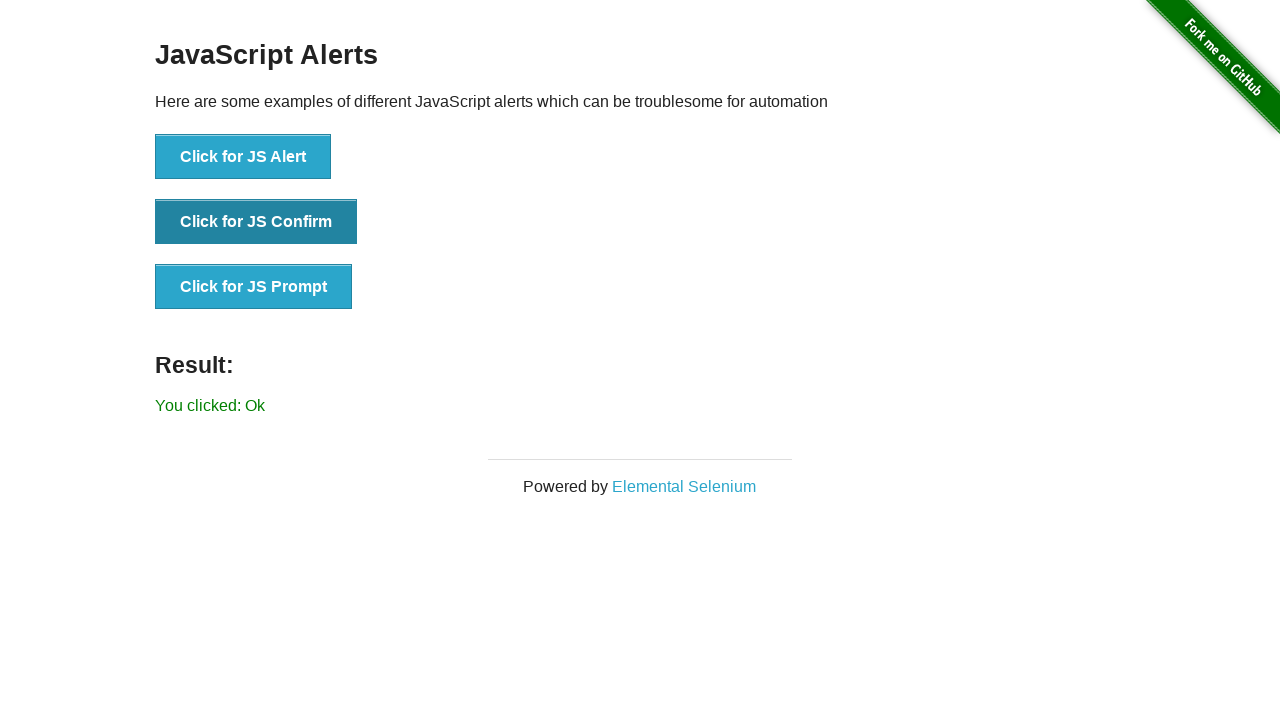

Waited for result message to appear
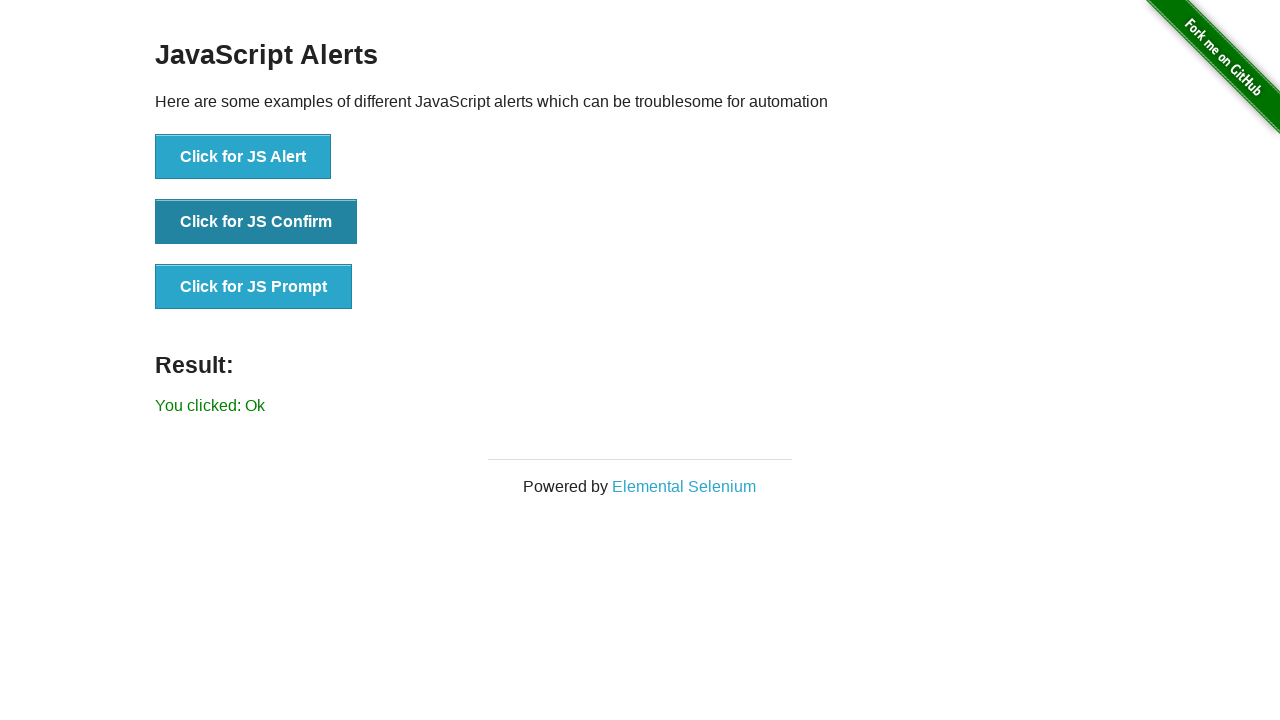

Retrieved result text content
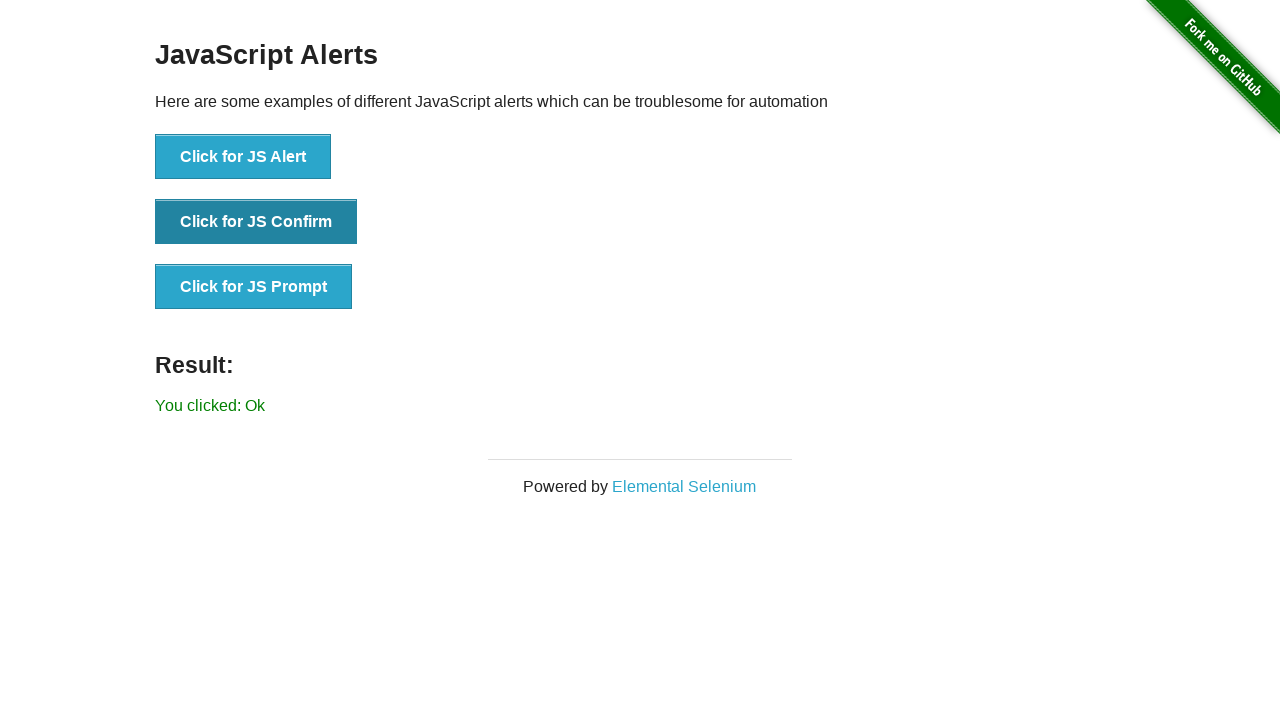

Verified result text is 'You clicked: Ok'
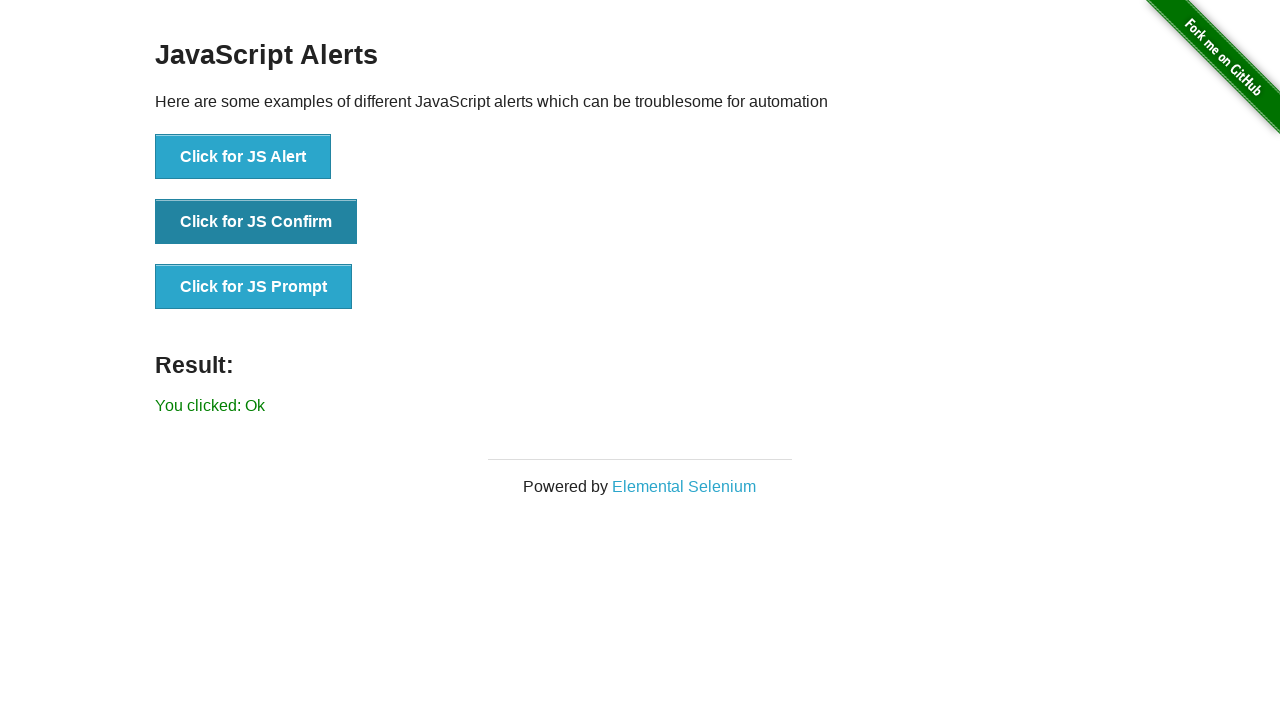

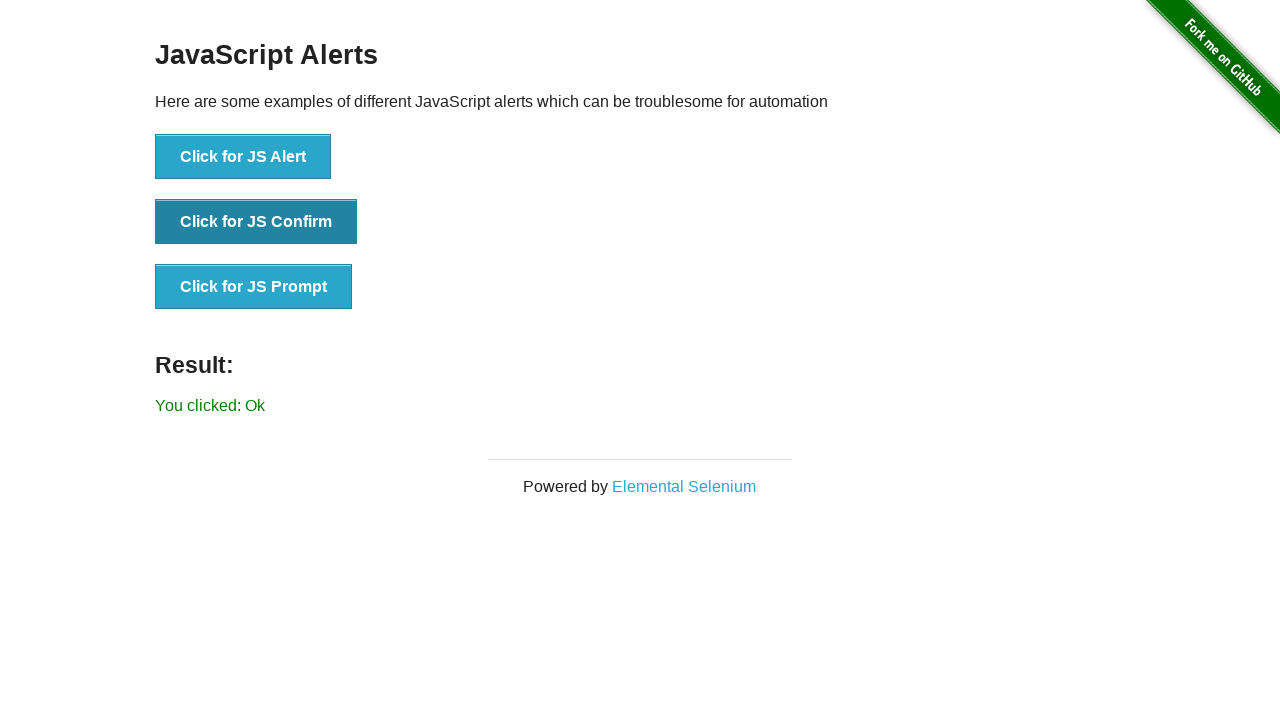